Tests date picker functionality by selecting a specific future date (December 1, 2024) from a calendar widget using dropdown selections for year and month

Starting URL: https://www.hyrtutorials.com/p/calendar-practice.html

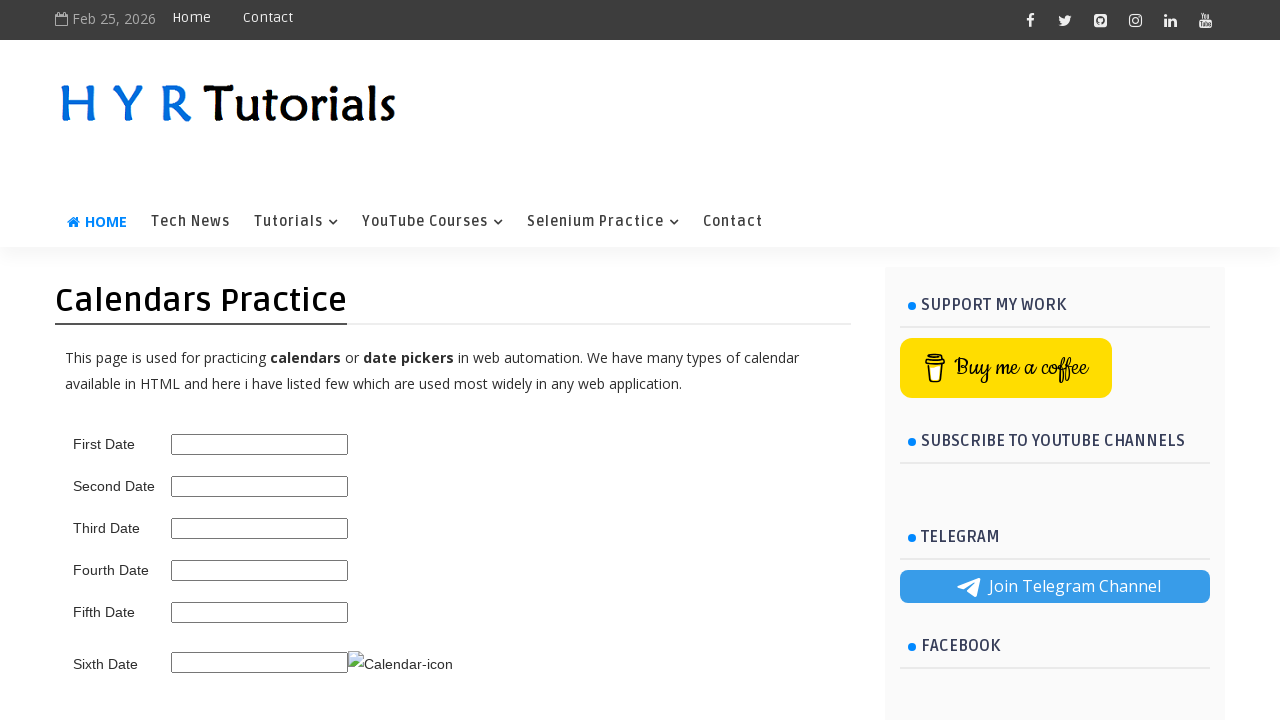

Clicked on the third date picker input to open calendar widget at (260, 528) on input#third_date_picker
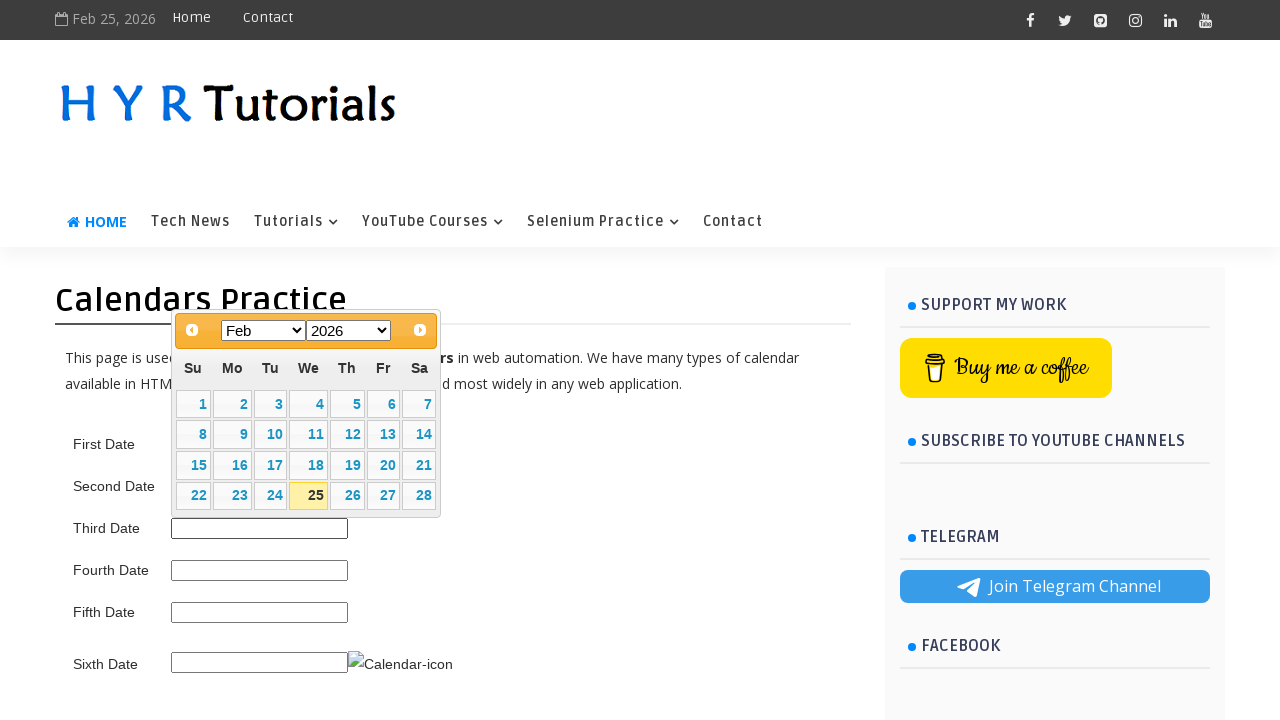

Calendar widget loaded and year dropdown became visible
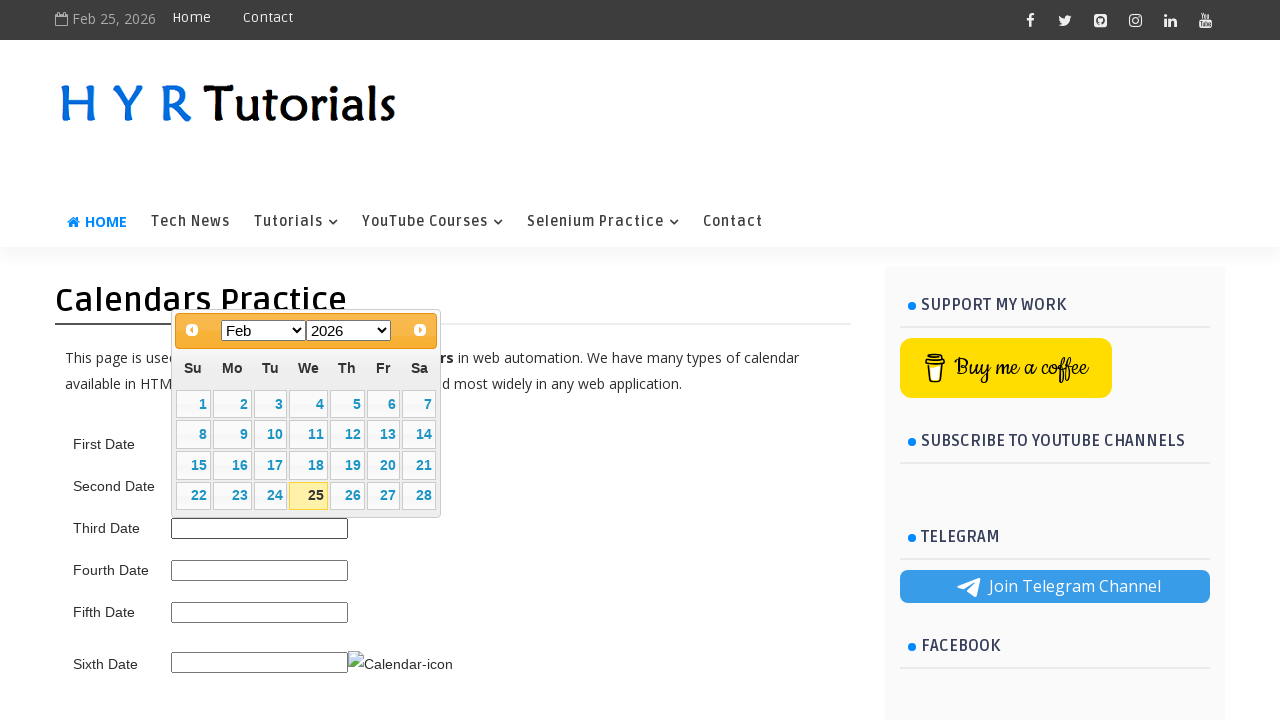

Selected year 2024 from the year dropdown on select.ui-datepicker-year
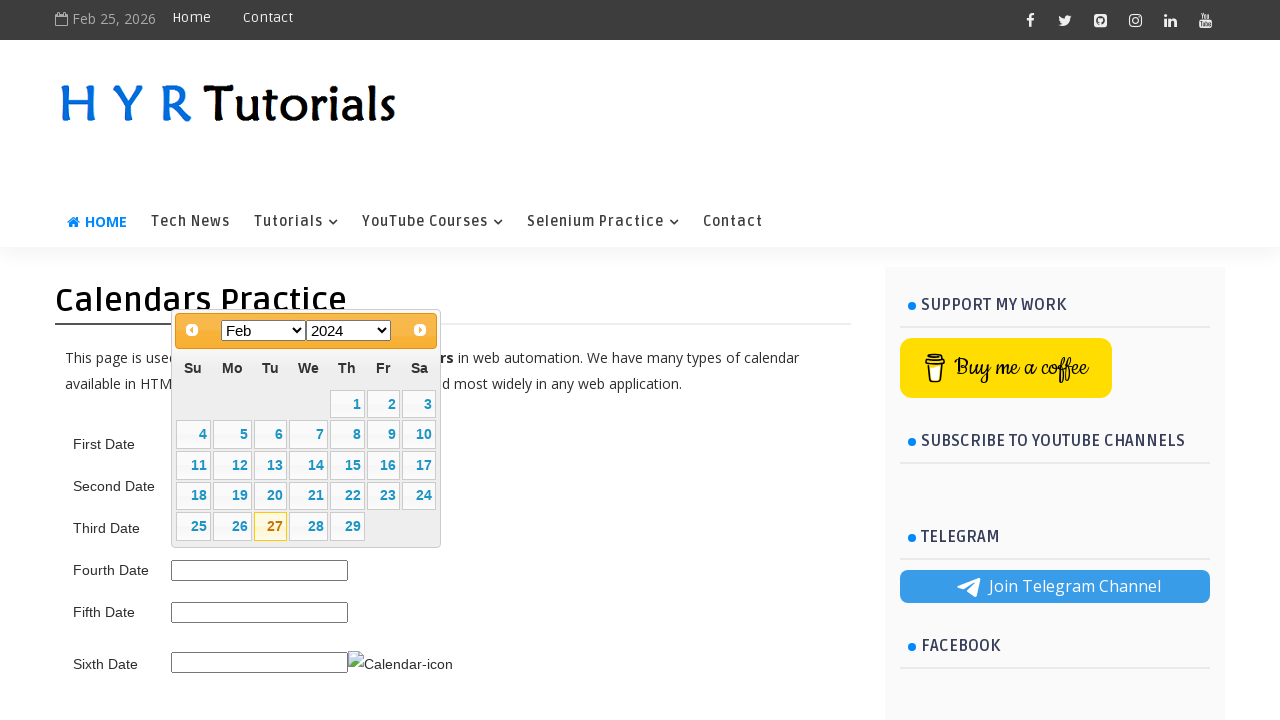

Selected December (month value 11) from the month dropdown on select.ui-datepicker-month
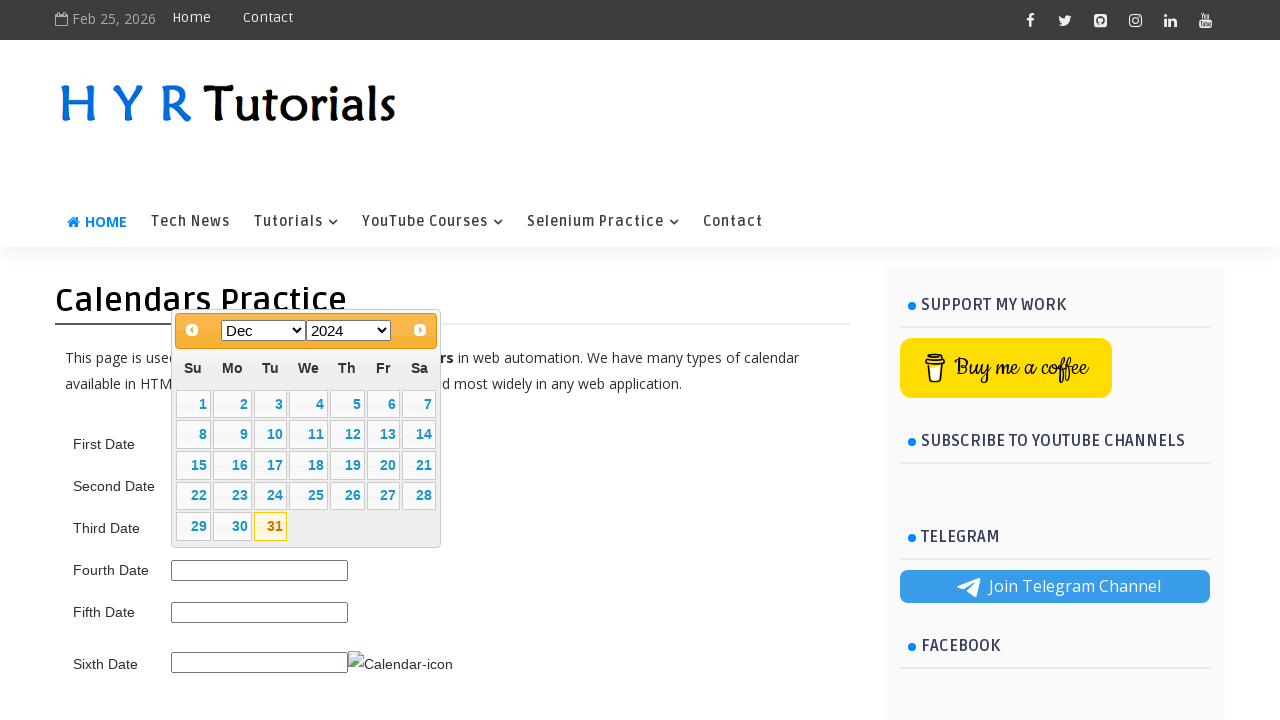

Clicked on day 1 in the calendar grid to select December 1, 2024 at (193, 404) on xpath=//table[@class='ui-datepicker-calendar']//a[text()='1']
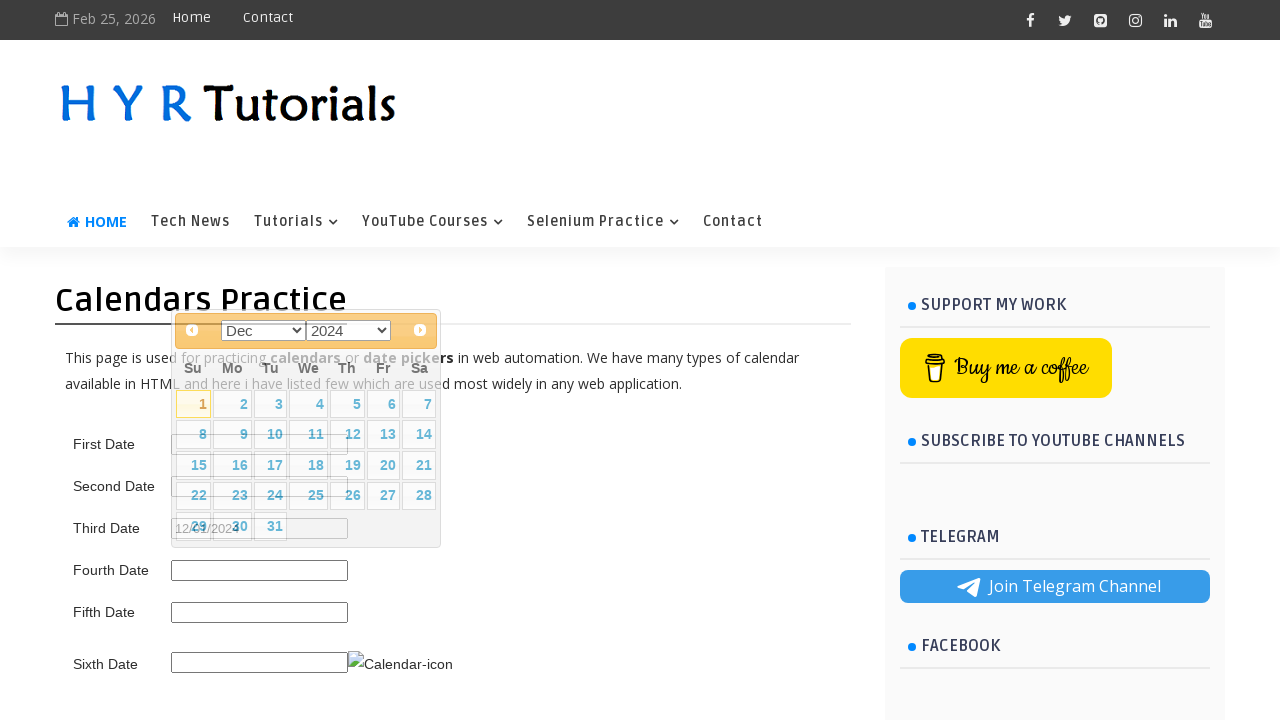

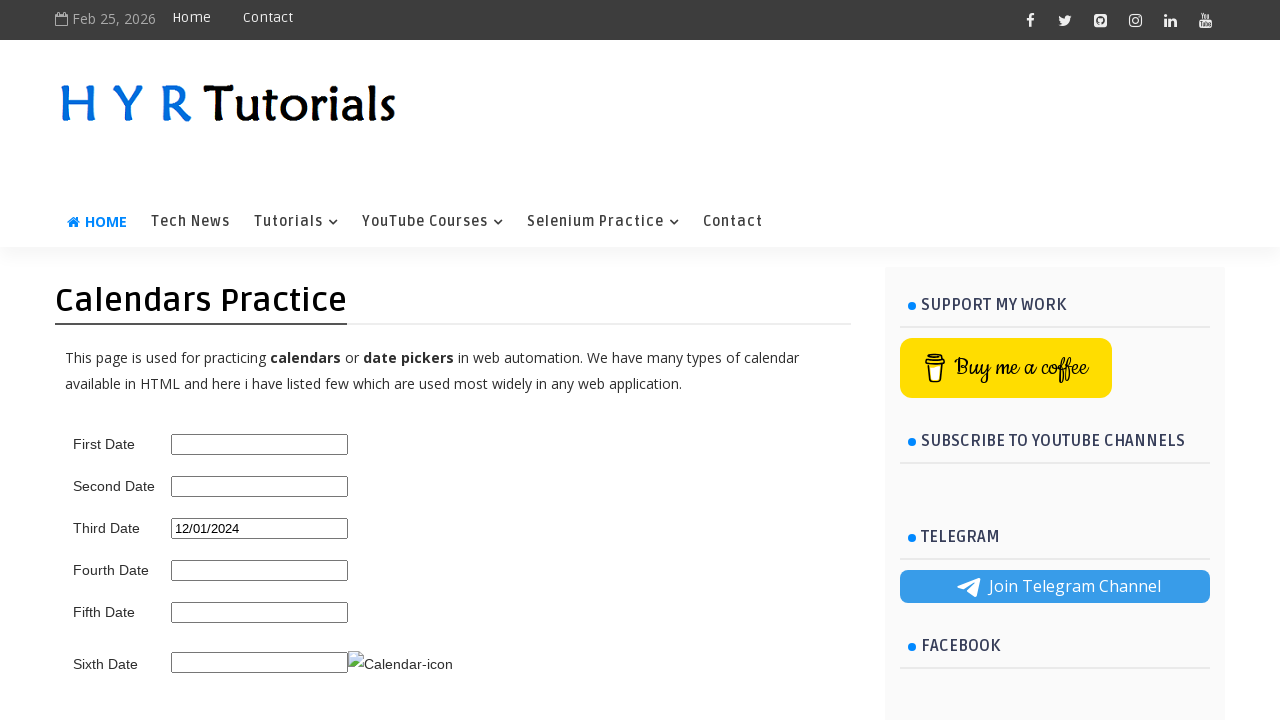